Tests navigation to the Monitors category and verifies a specific monitor product is displayed

Starting URL: https://demoblaze.com/

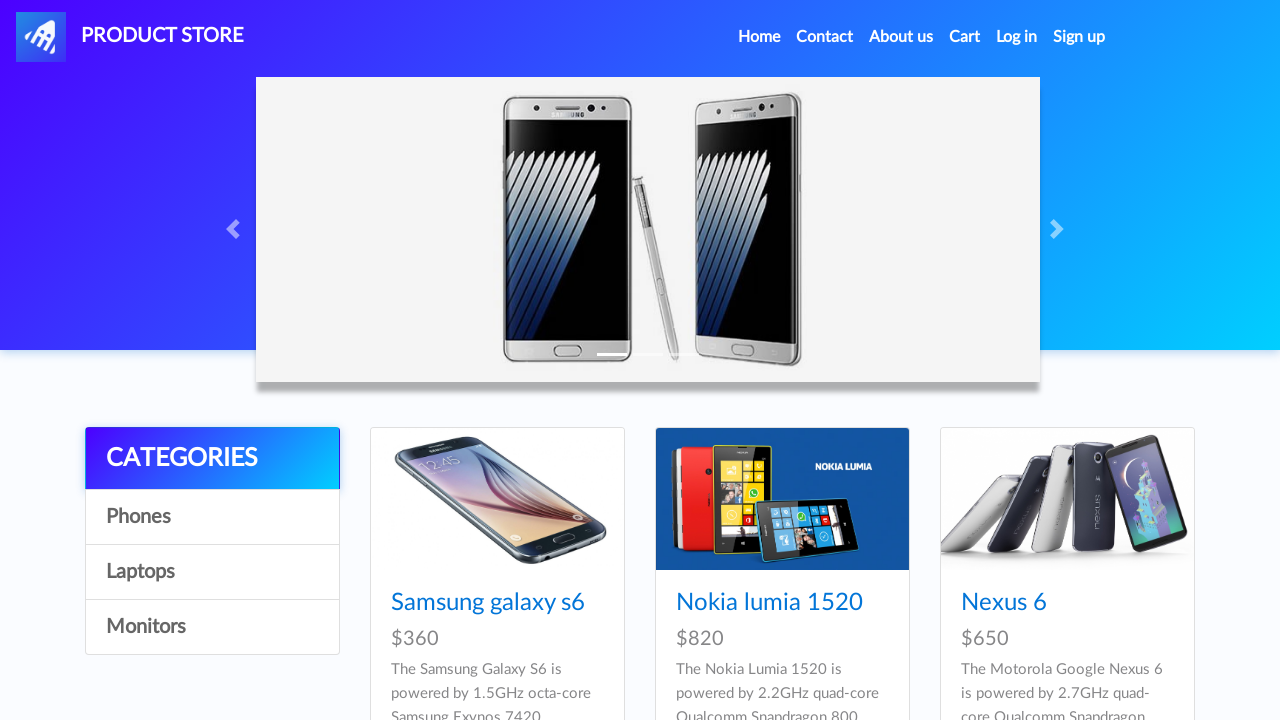

Clicked on Monitors category at (212, 627) on a:has-text('Monitors')
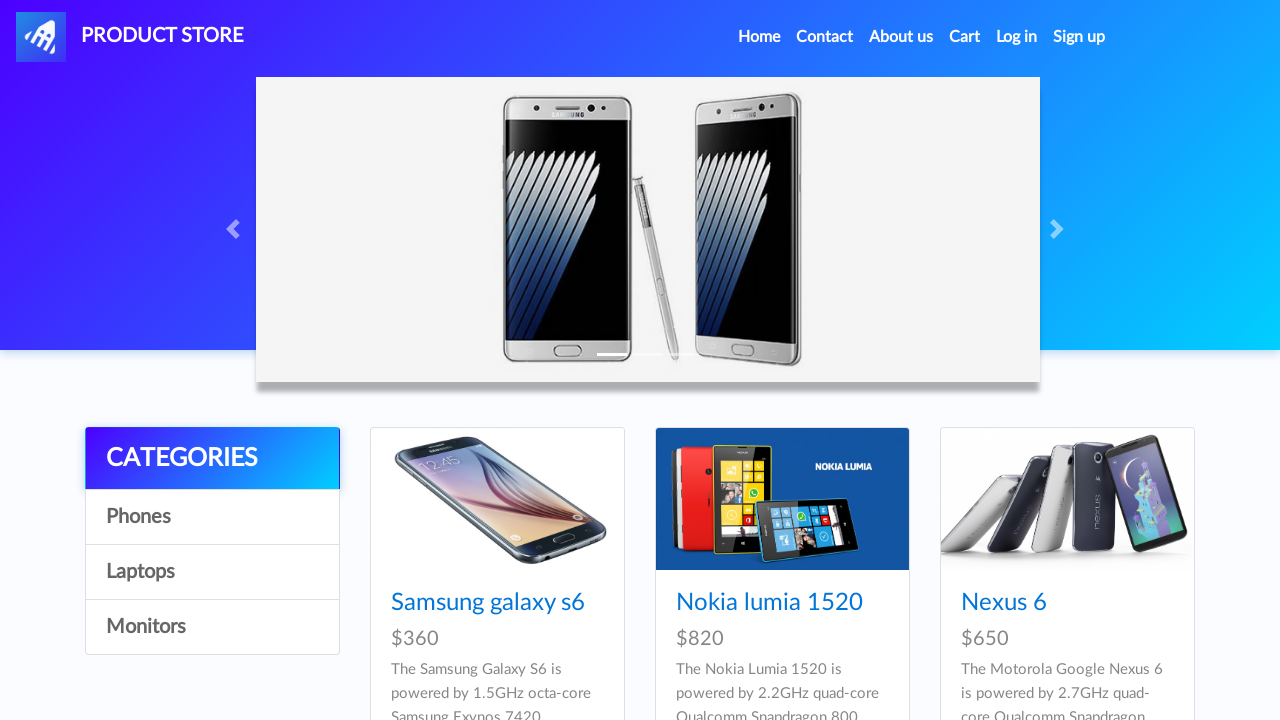

Waited 3 seconds for products to load
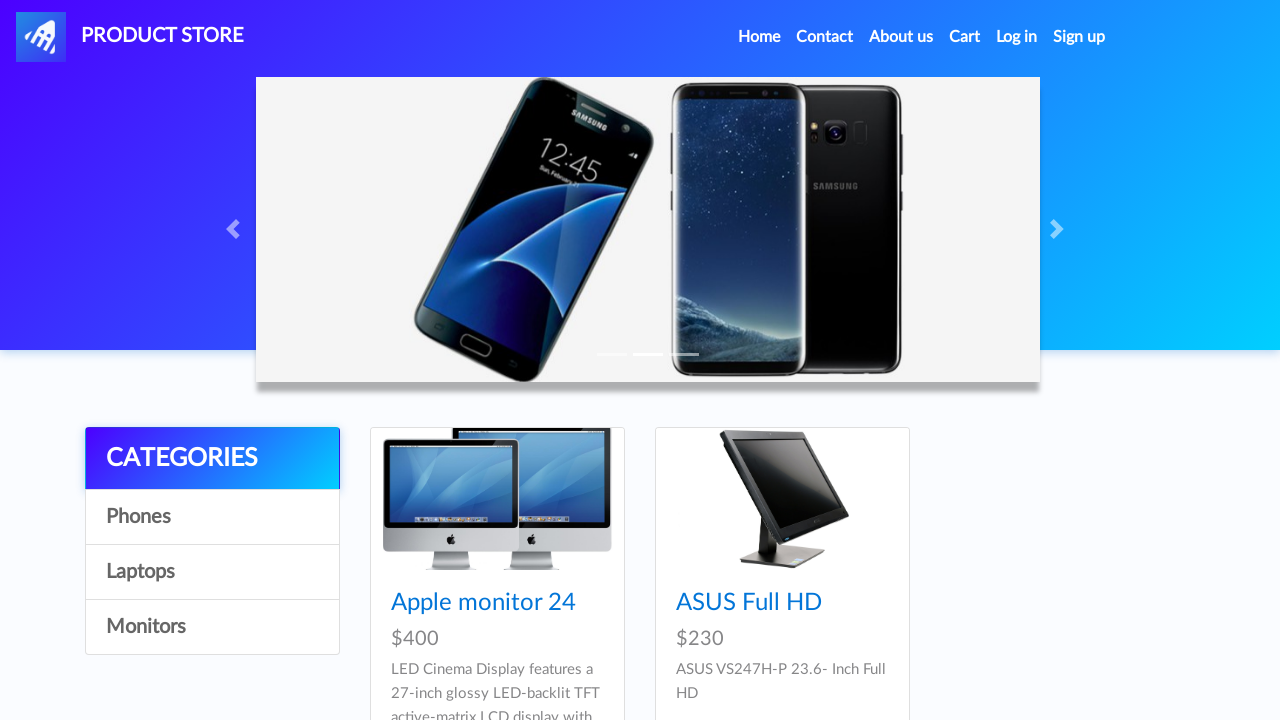

Verified Apple monitor 24 product is displayed
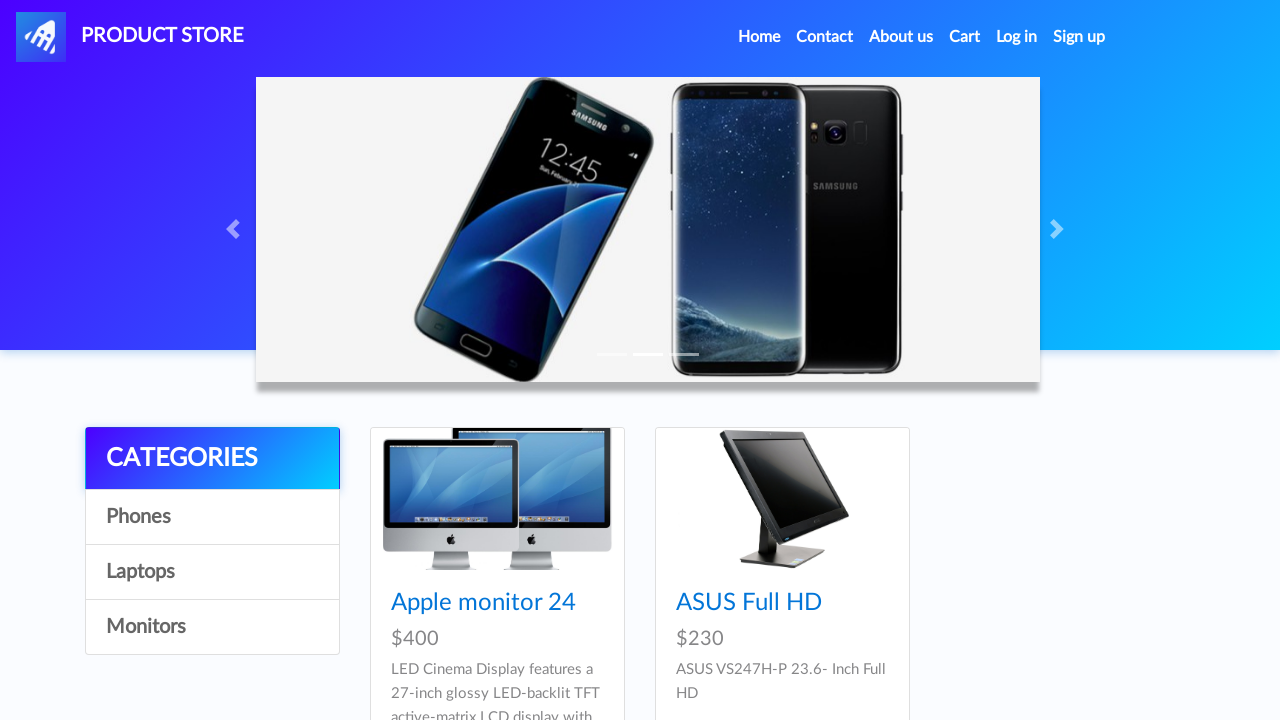

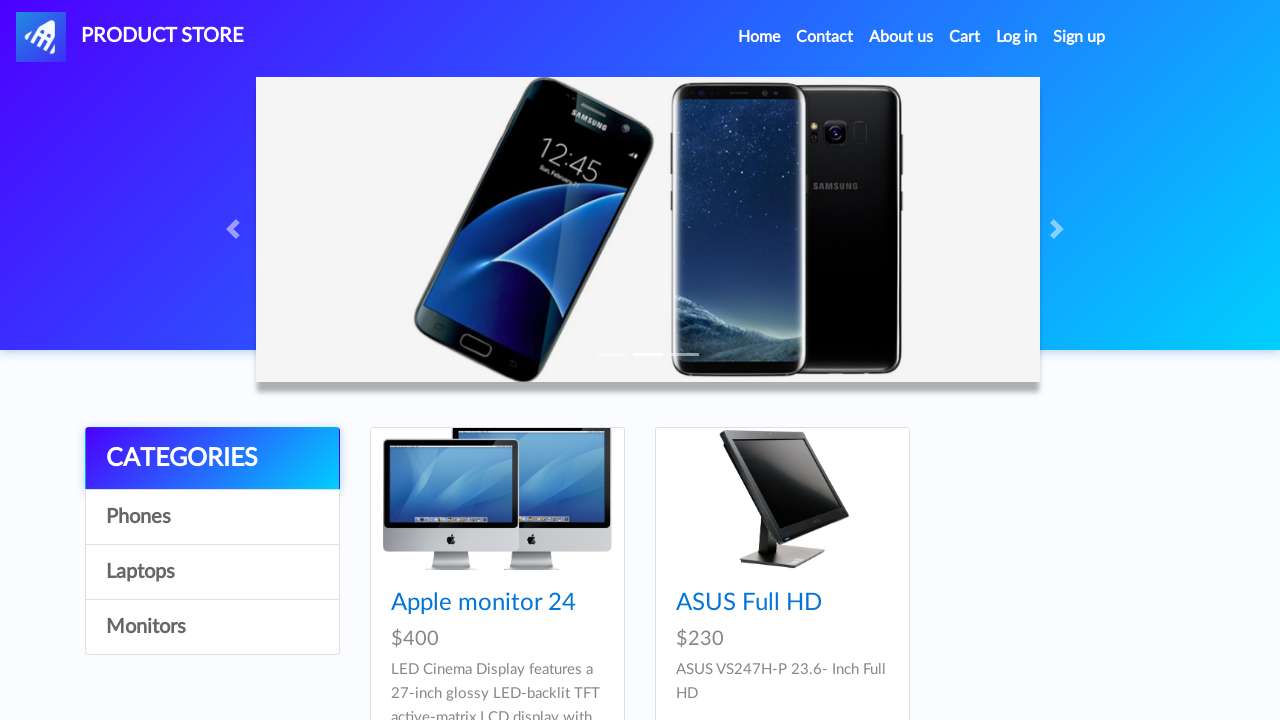